Navigates to Flipkart website and retrieves page information including title, URL, and window handle

Starting URL: https://www.flipkart.com/

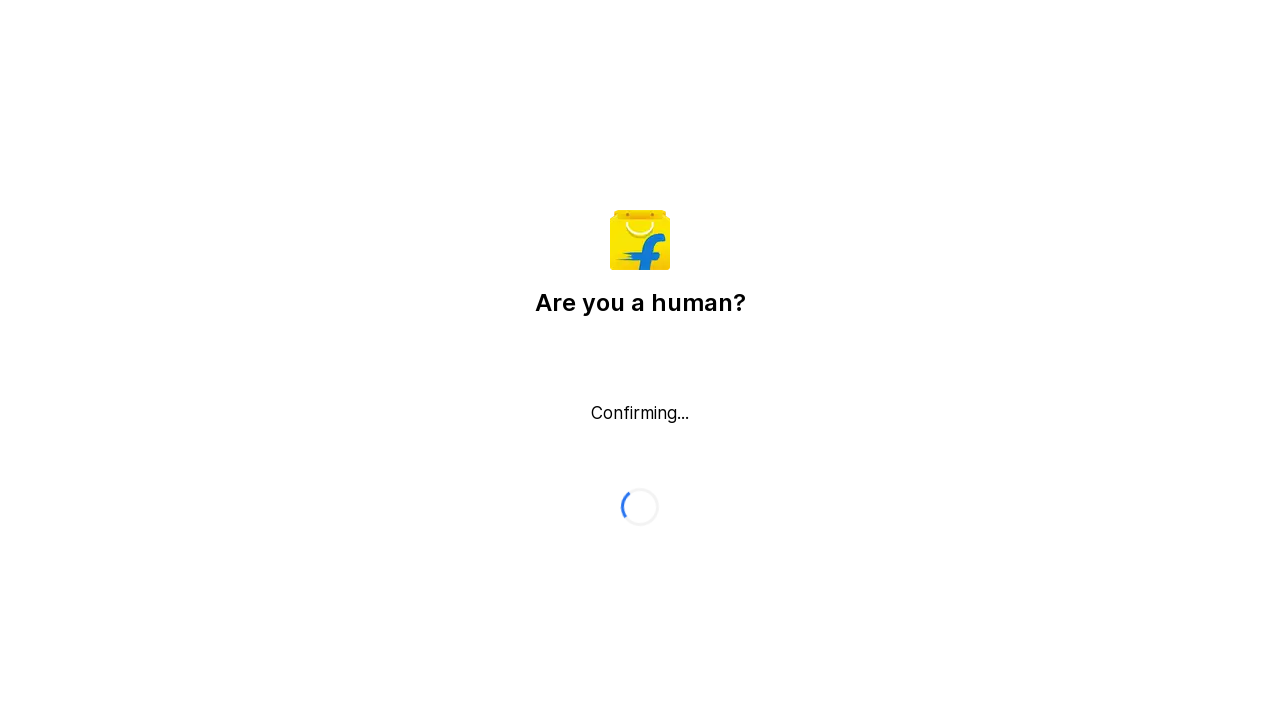

Retrieved Flipkart page title
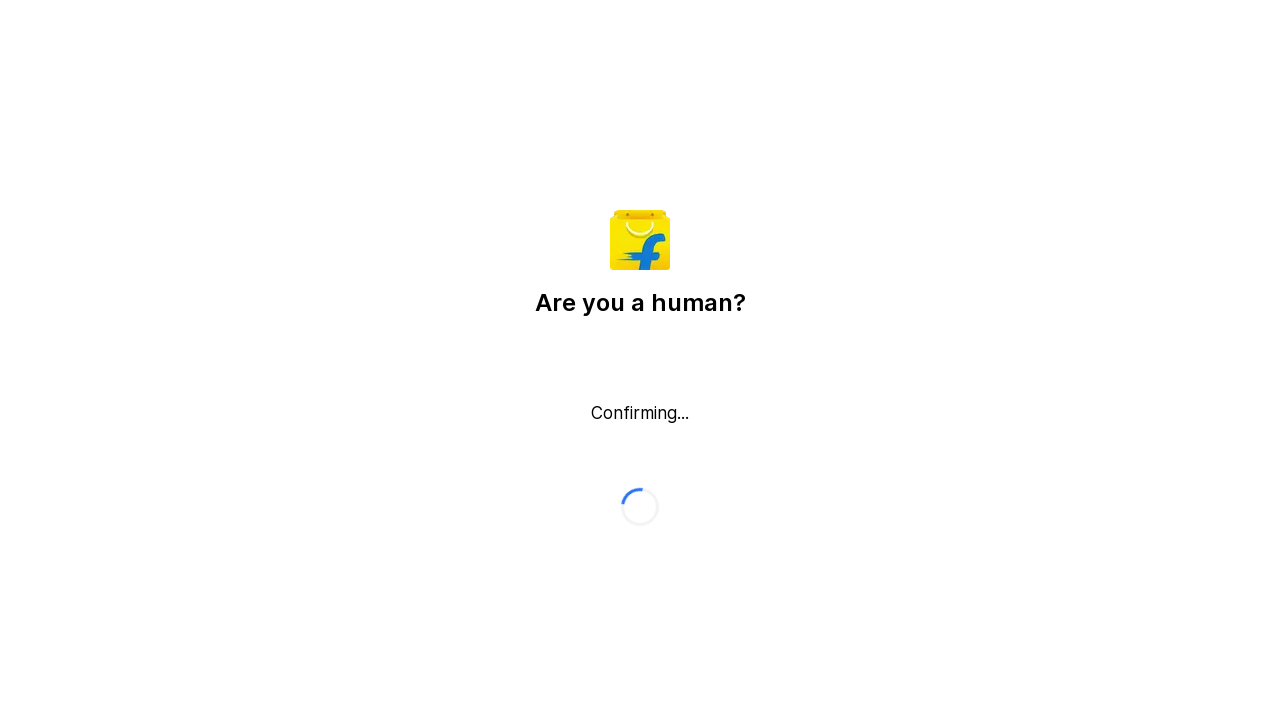

Retrieved current URL of Flipkart page
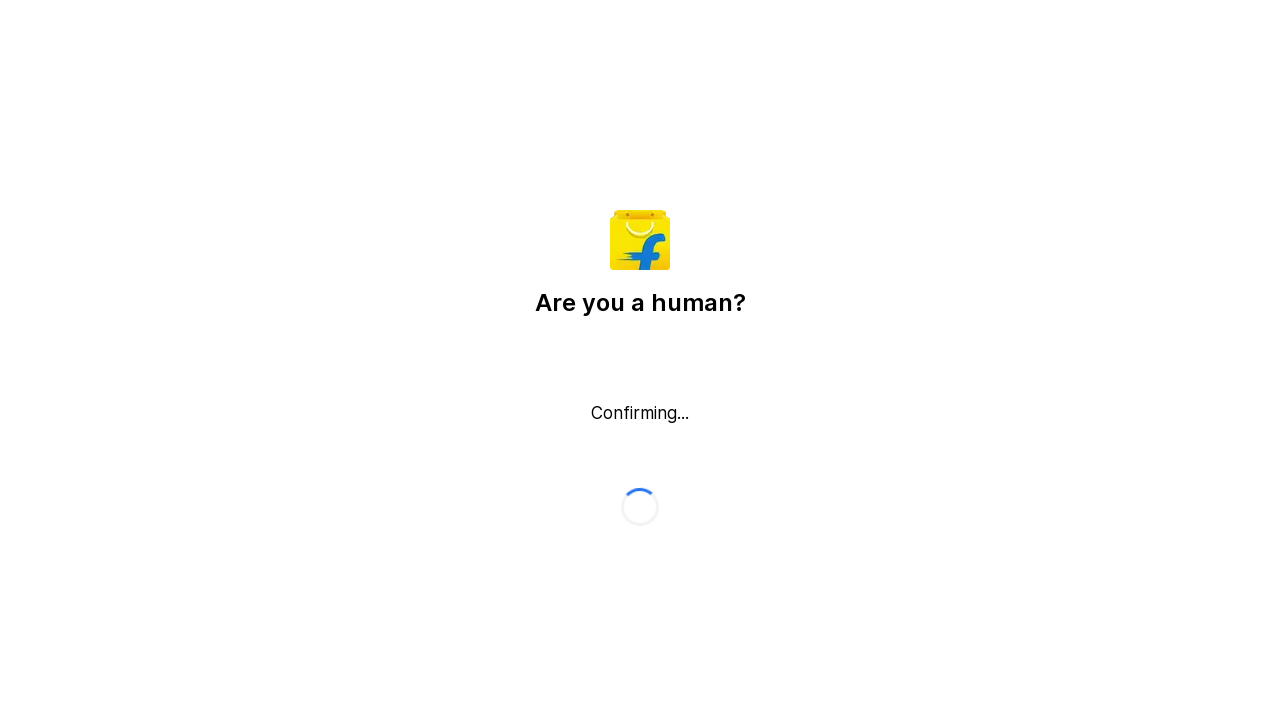

Retrieved page content/source
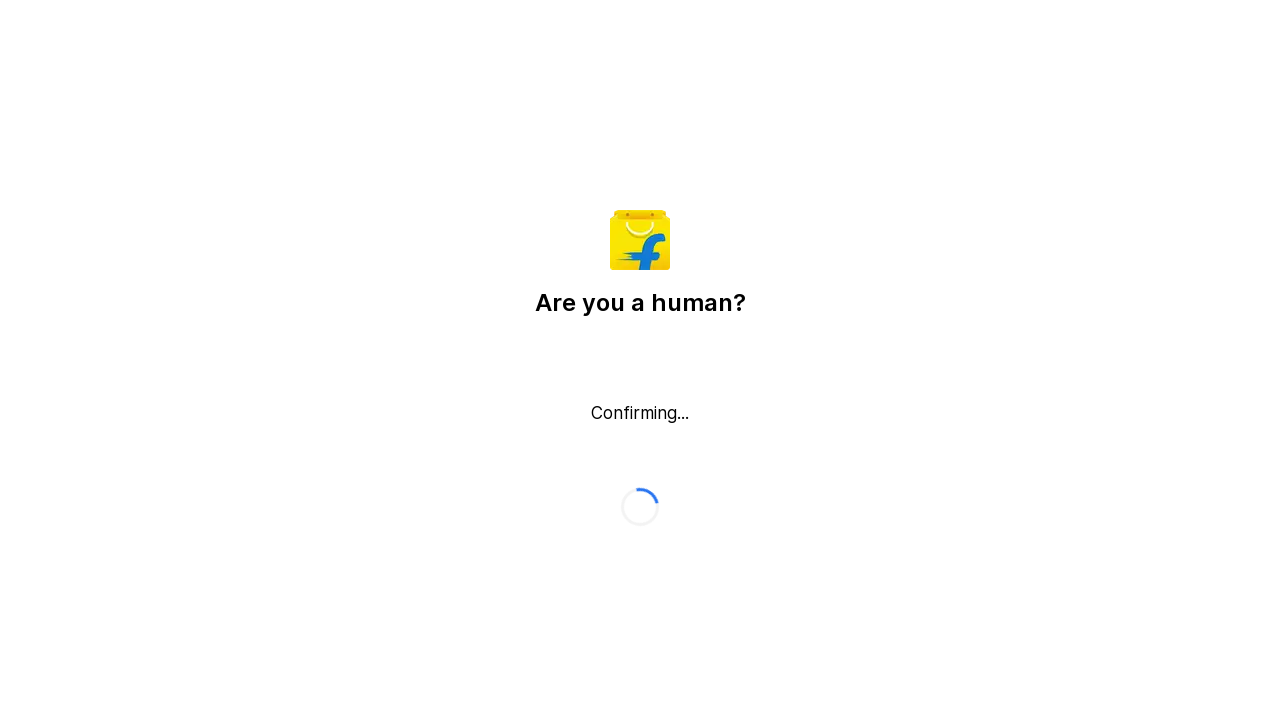

Retrieved window handle information
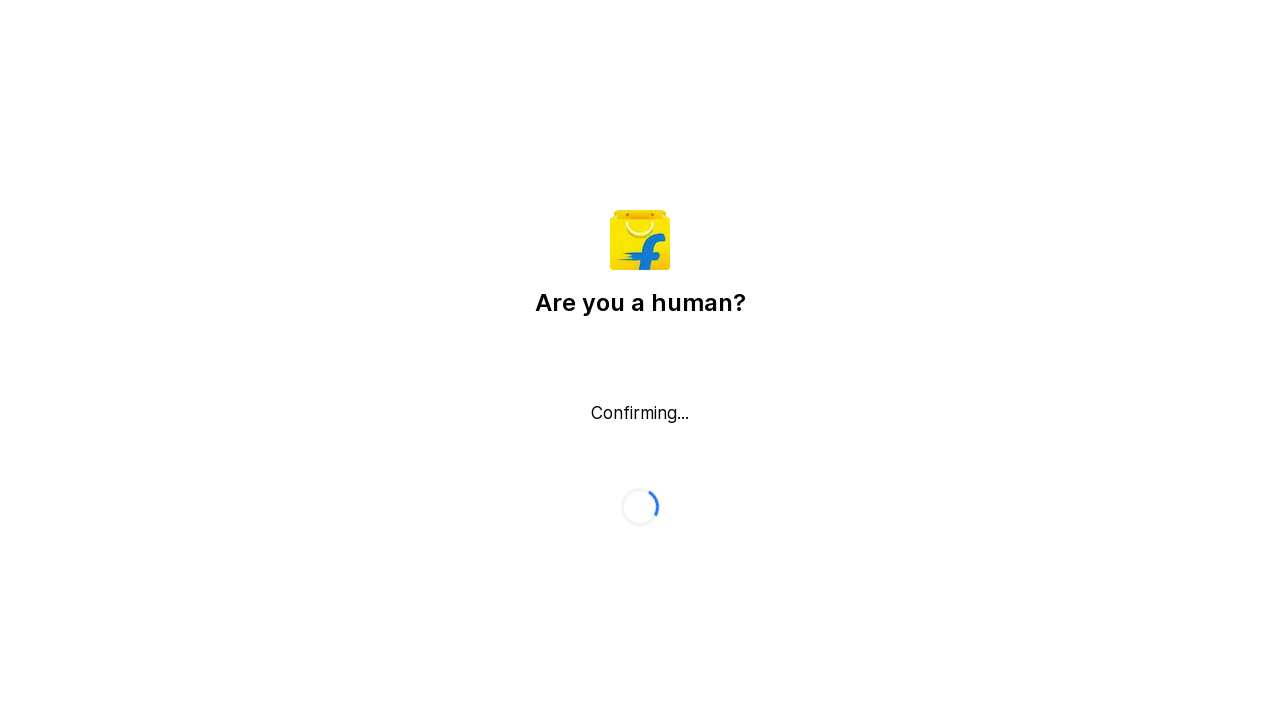

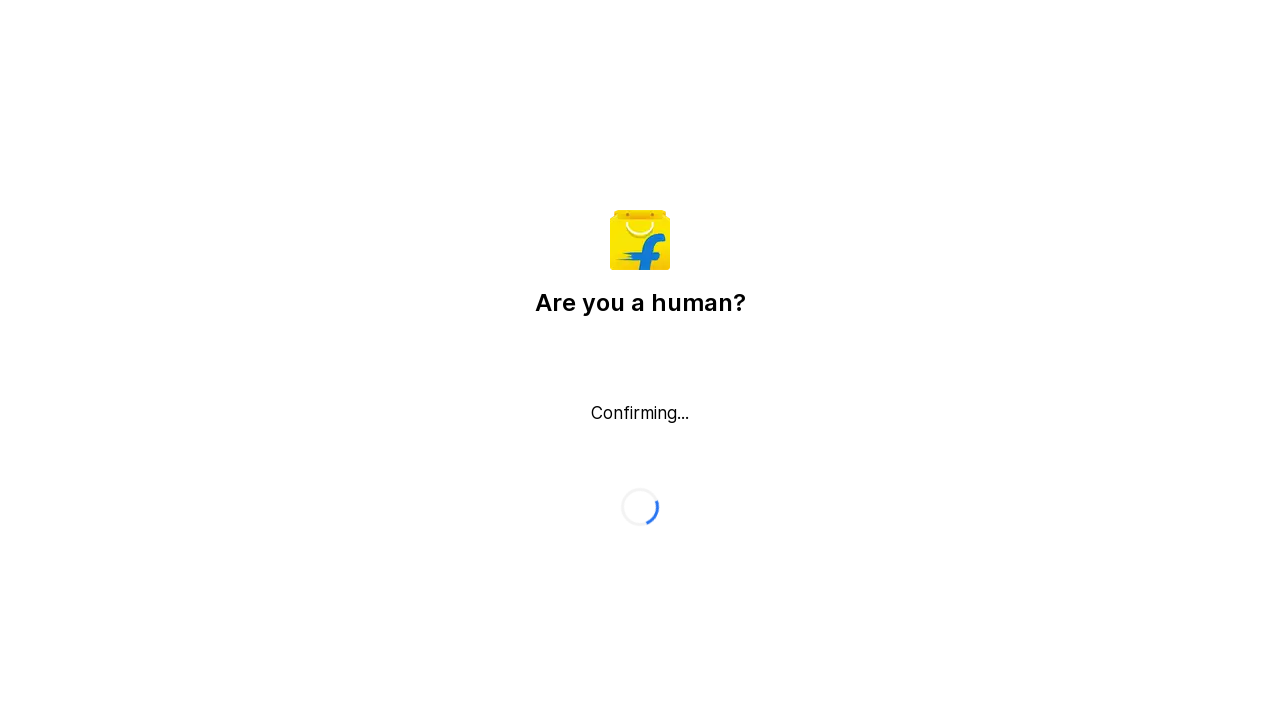